Tests auto-suggestive dropdown functionality by typing a partial country name and selecting the matching option from the suggestions list

Starting URL: https://rahulshettyacademy.com/dropdownsPractise/

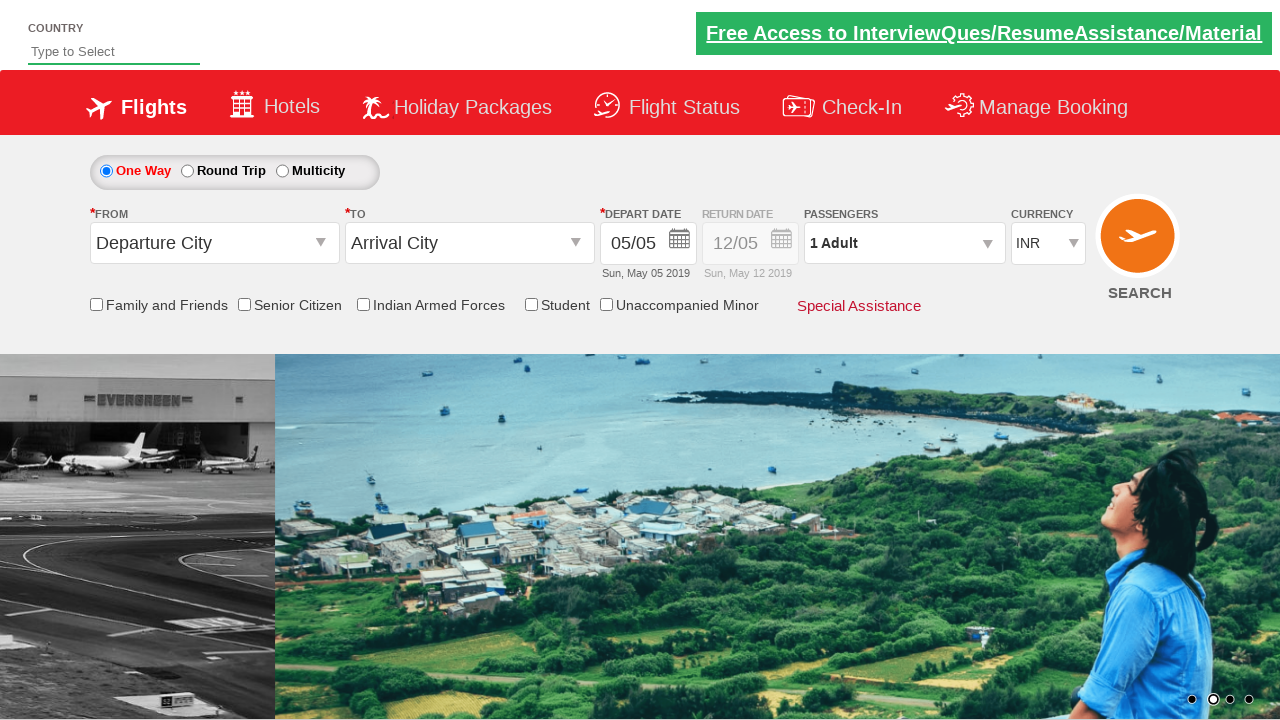

Navigated to auto-suggestive dropdown practice page
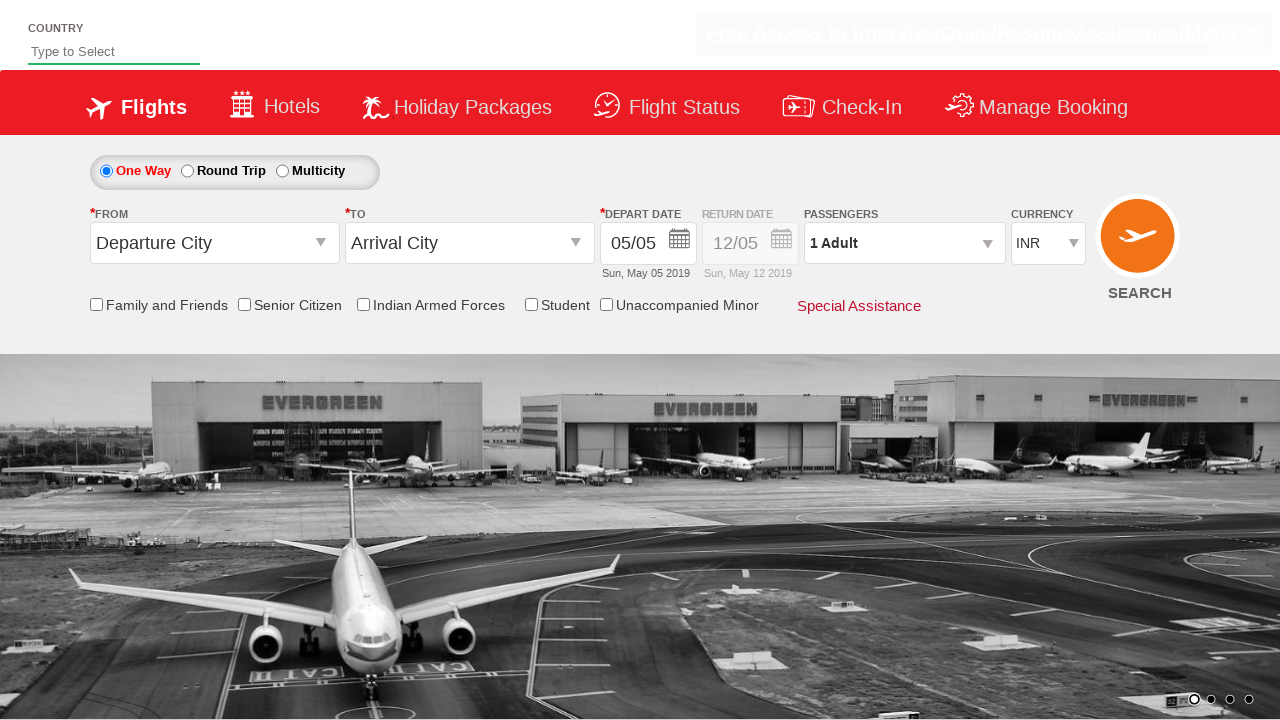

Typed 'ind' in autosuggest field to trigger dropdown suggestions on #autosuggest
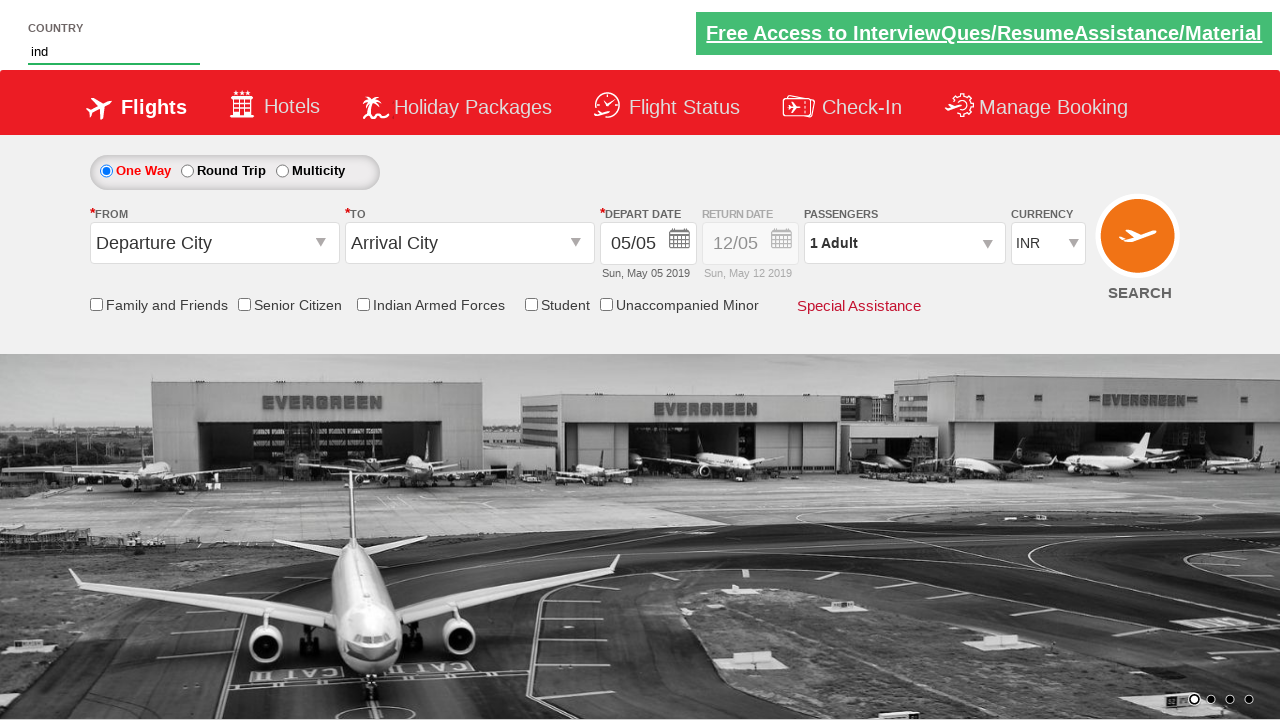

Auto-suggest dropdown suggestions appeared
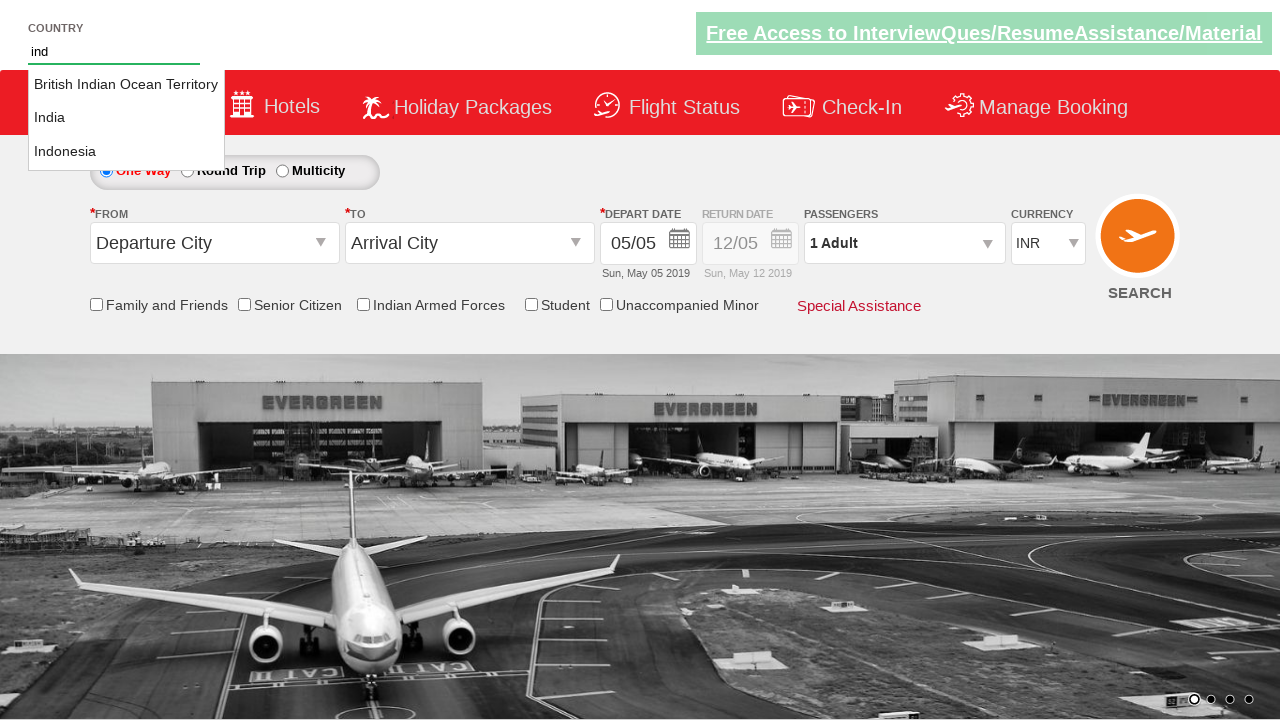

Selected 'India' from the auto-suggestive dropdown list at (126, 118) on li.ui-menu-item a:text-is('India')
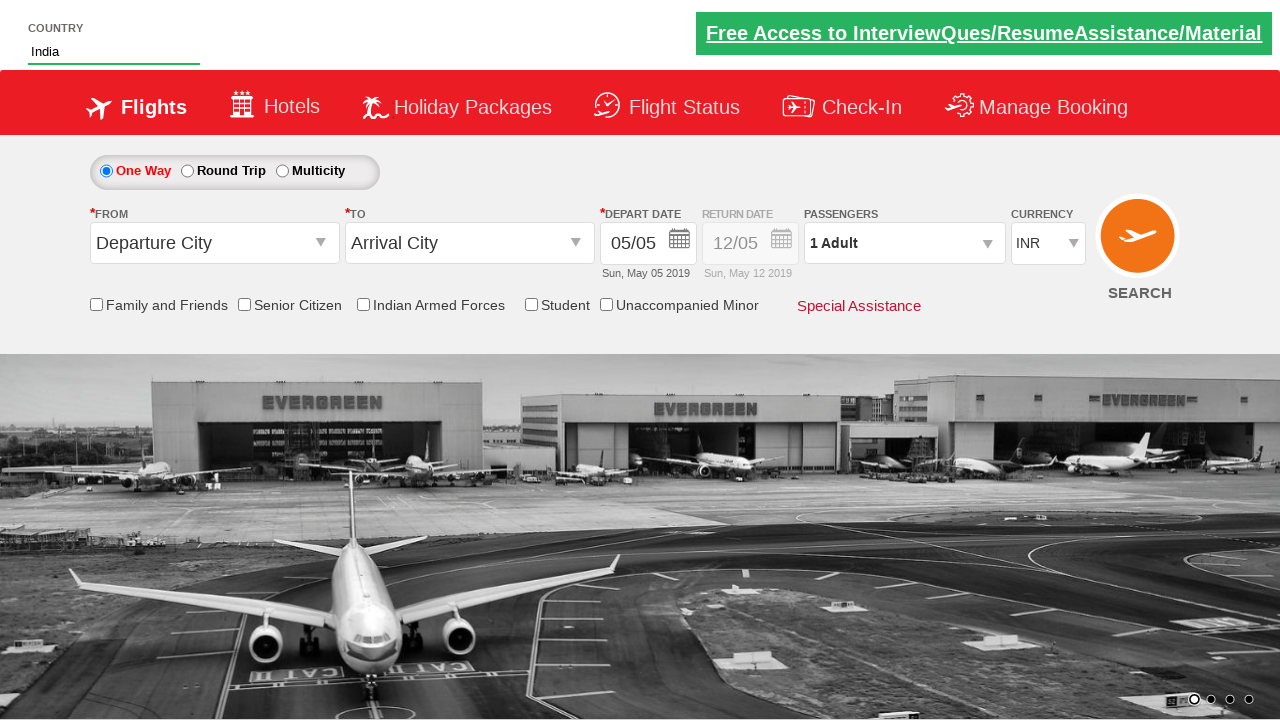

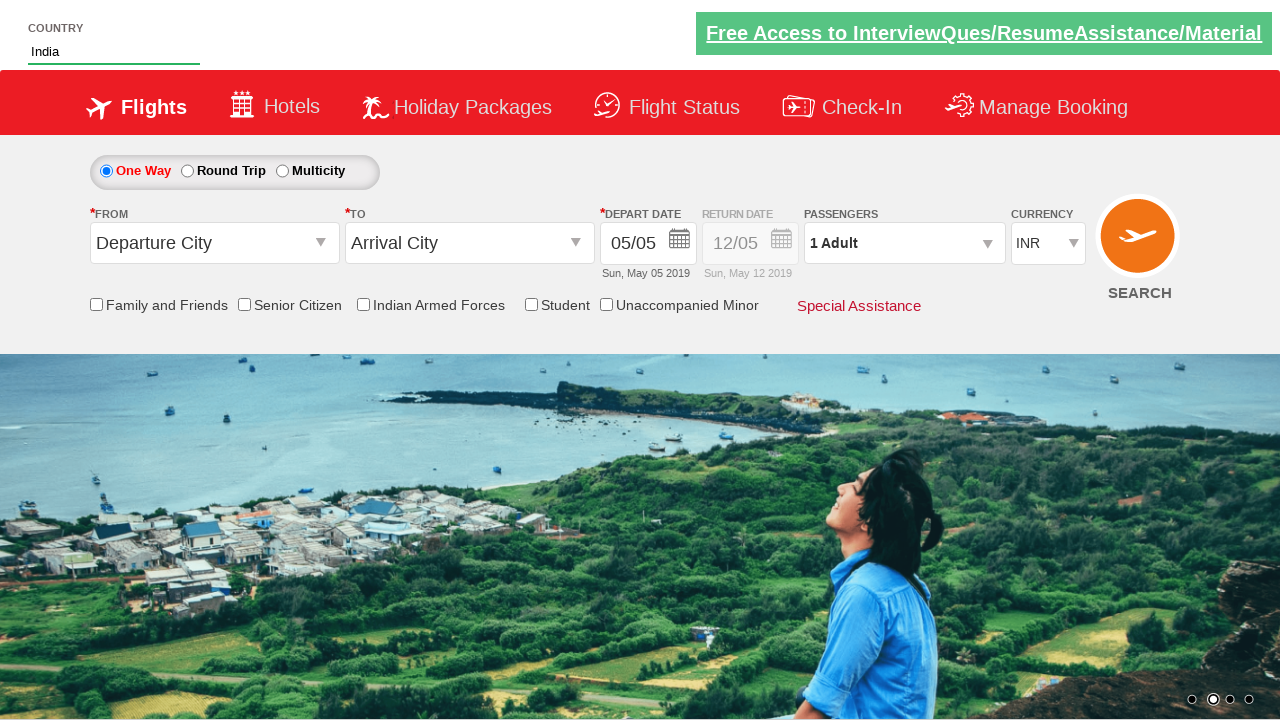